Tests the Angular demo application by navigating to the homepage and clicking on the library button. The original script also intercepts and fails network requests matching a specific pattern to test error handling.

Starting URL: https://rahulshettyacademy.com/angularAppdemo/

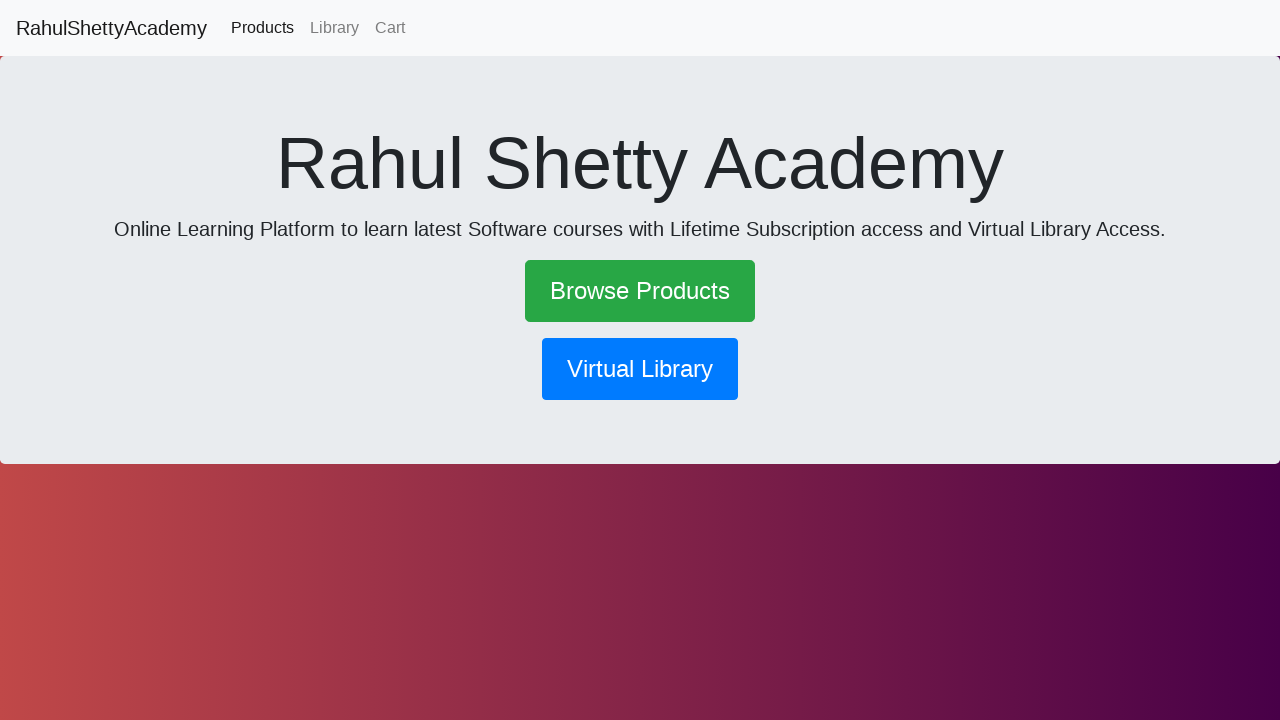

Set up route interception to fail requests matching *GetBook* pattern
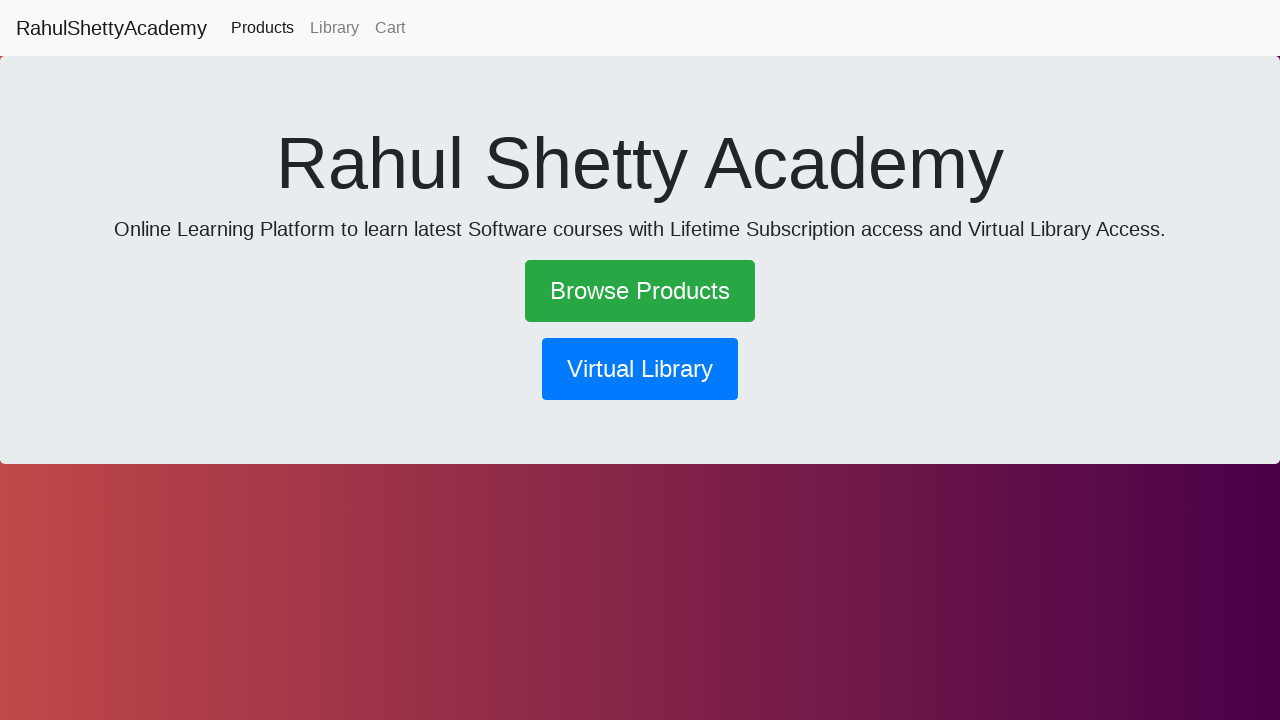

Clicked on the library button to navigate to library section at (640, 369) on button[routerlink*='library']
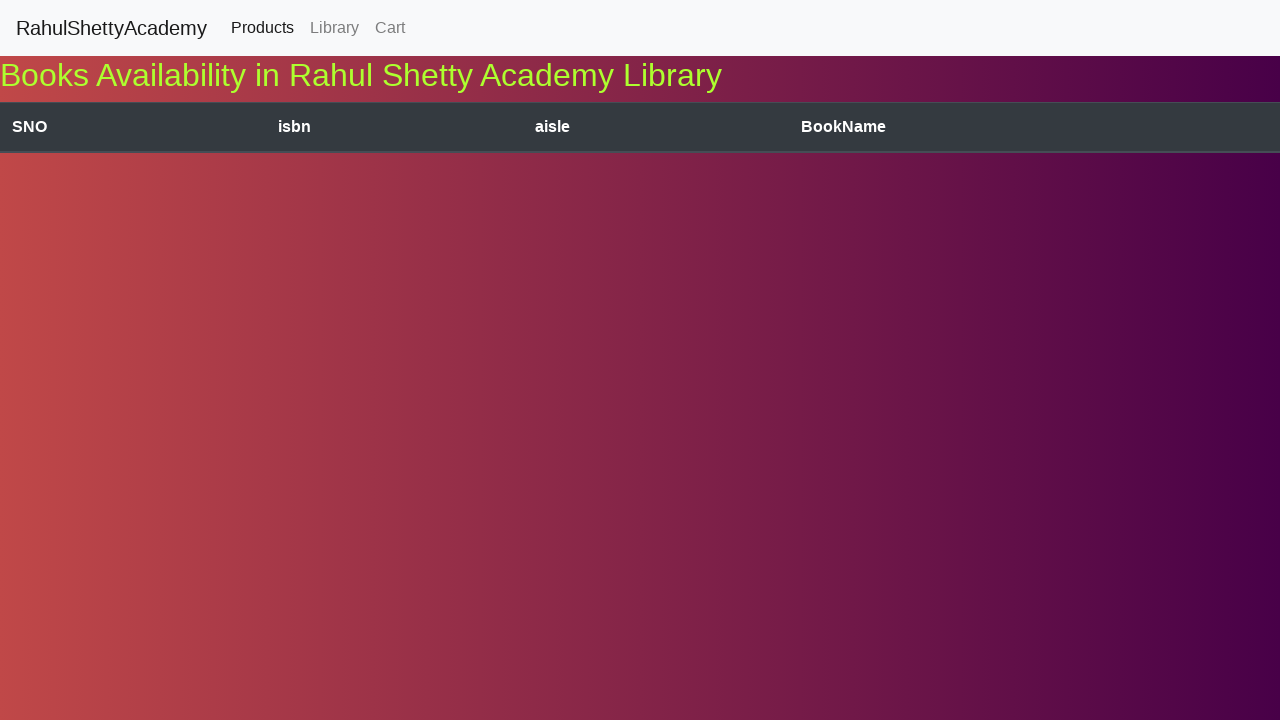

Waited for page to process the failed request
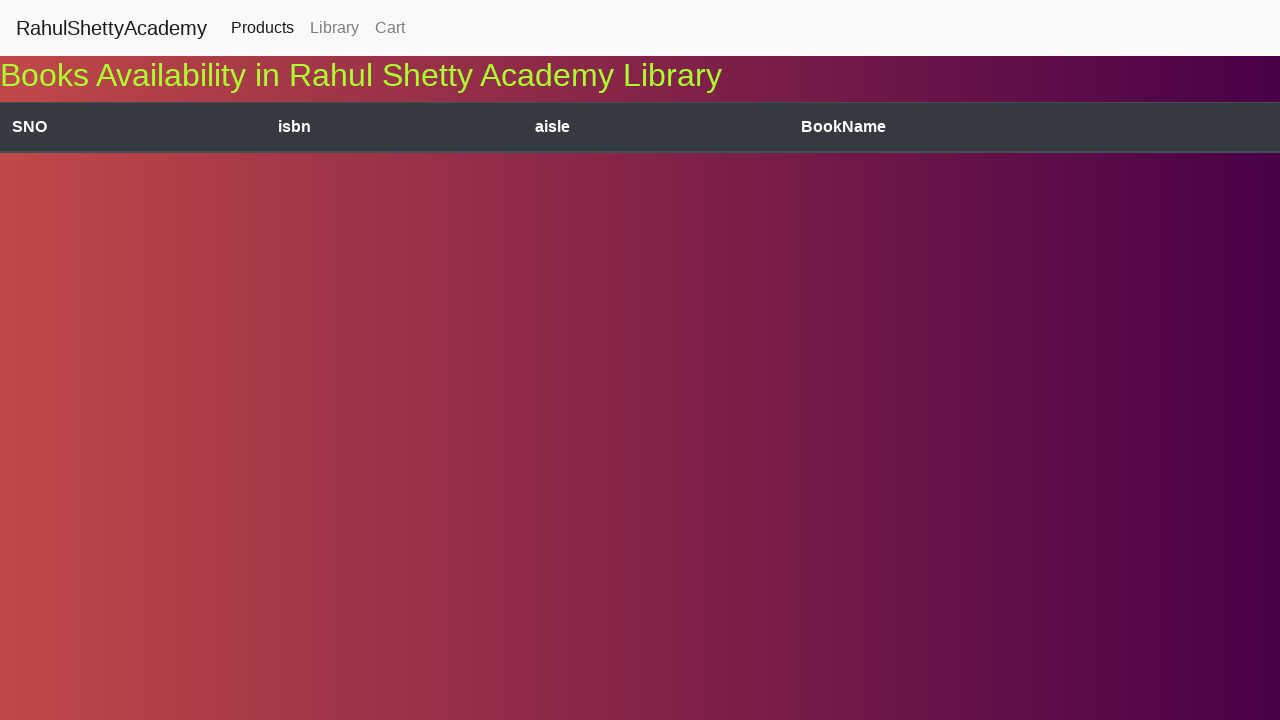

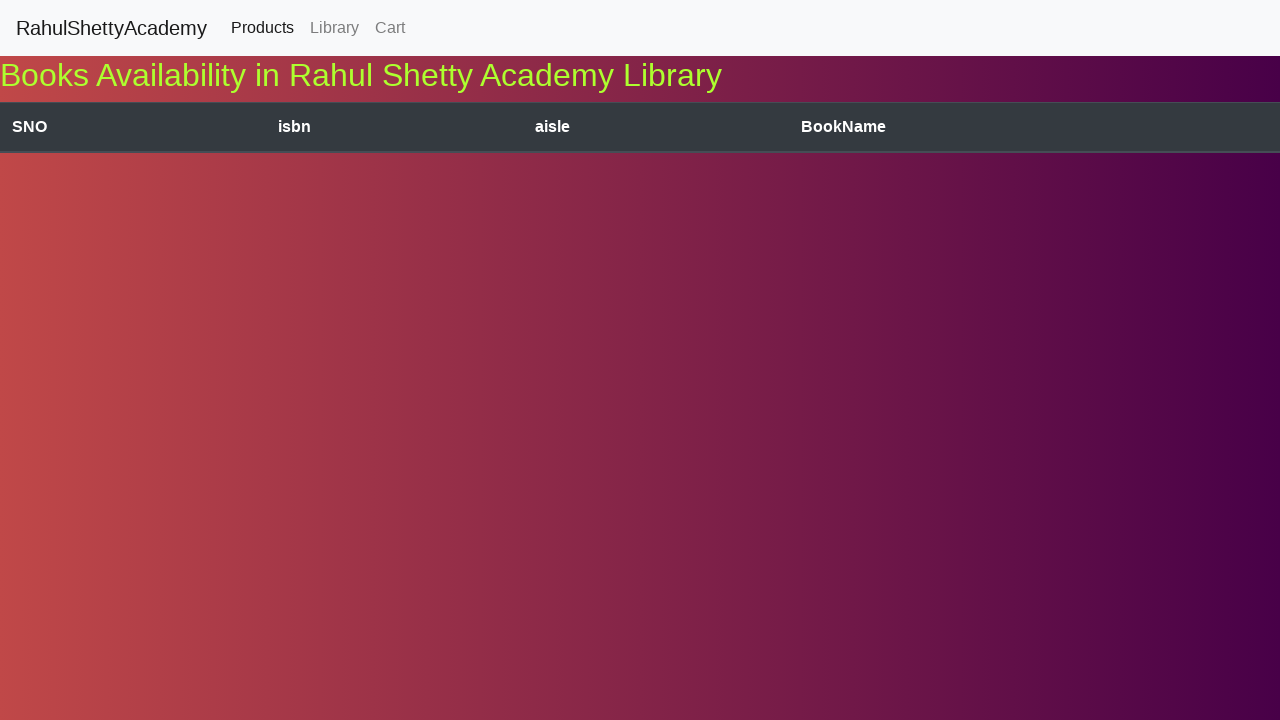